Tests that a todo item is removed when edited to an empty string

Starting URL: https://demo.playwright.dev/todomvc

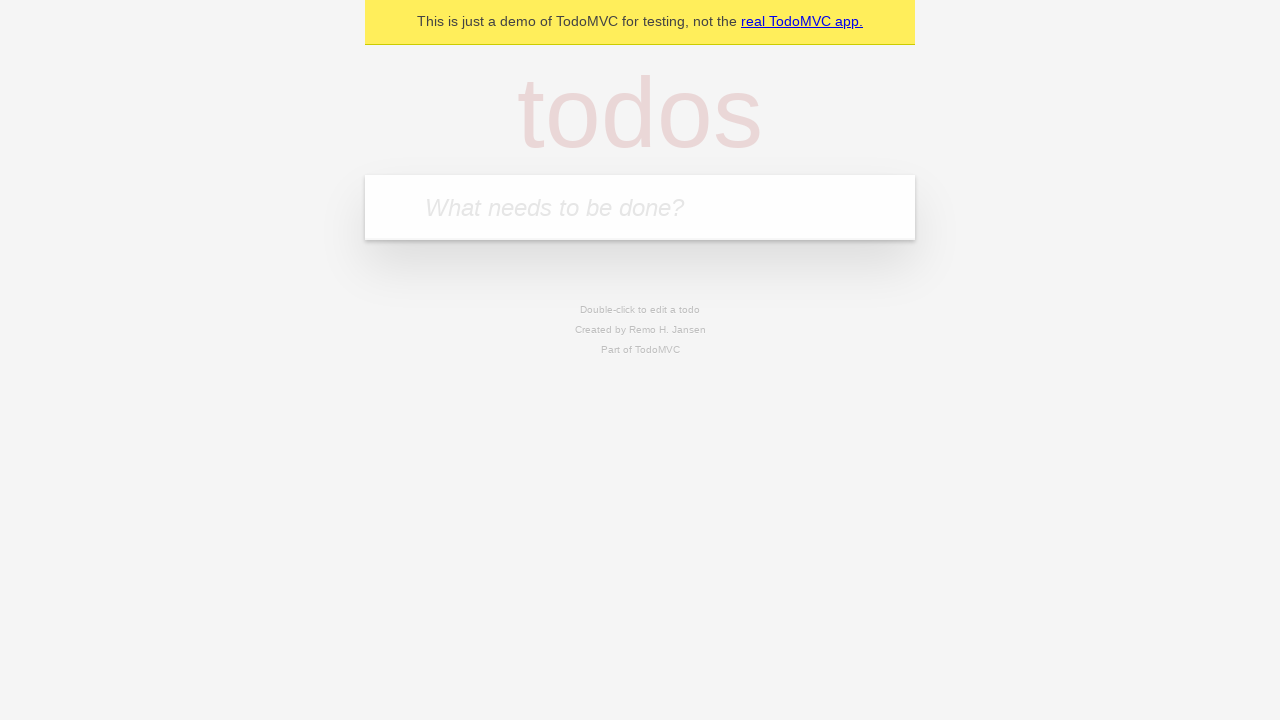

Filled todo input with 'buy some cheese' on internal:attr=[placeholder="What needs to be done?"i]
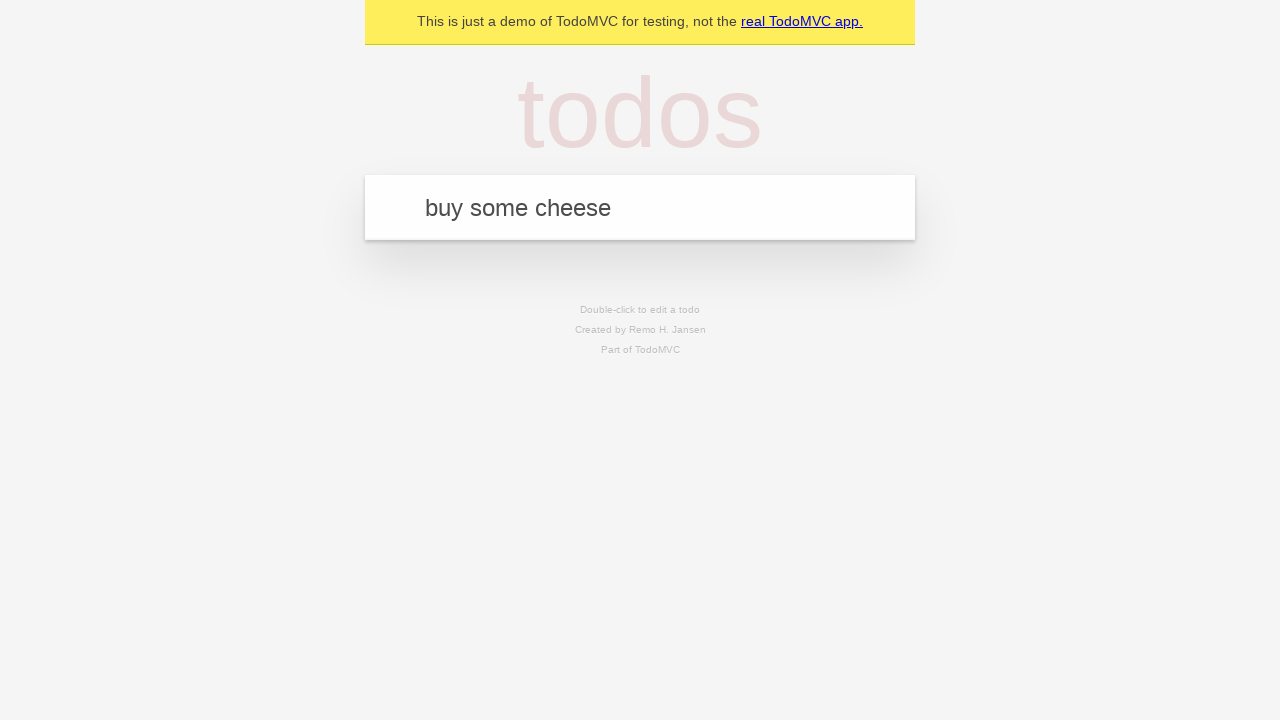

Pressed Enter to add first todo item on internal:attr=[placeholder="What needs to be done?"i]
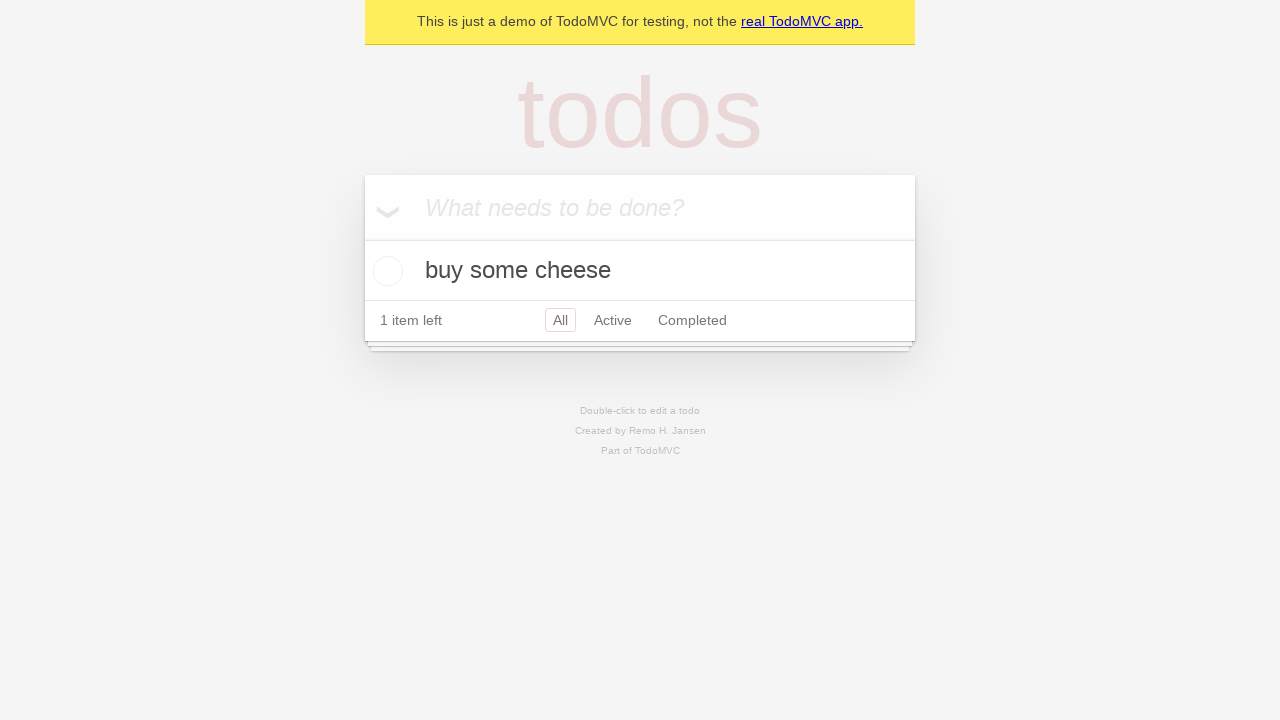

Filled todo input with 'feed the cat' on internal:attr=[placeholder="What needs to be done?"i]
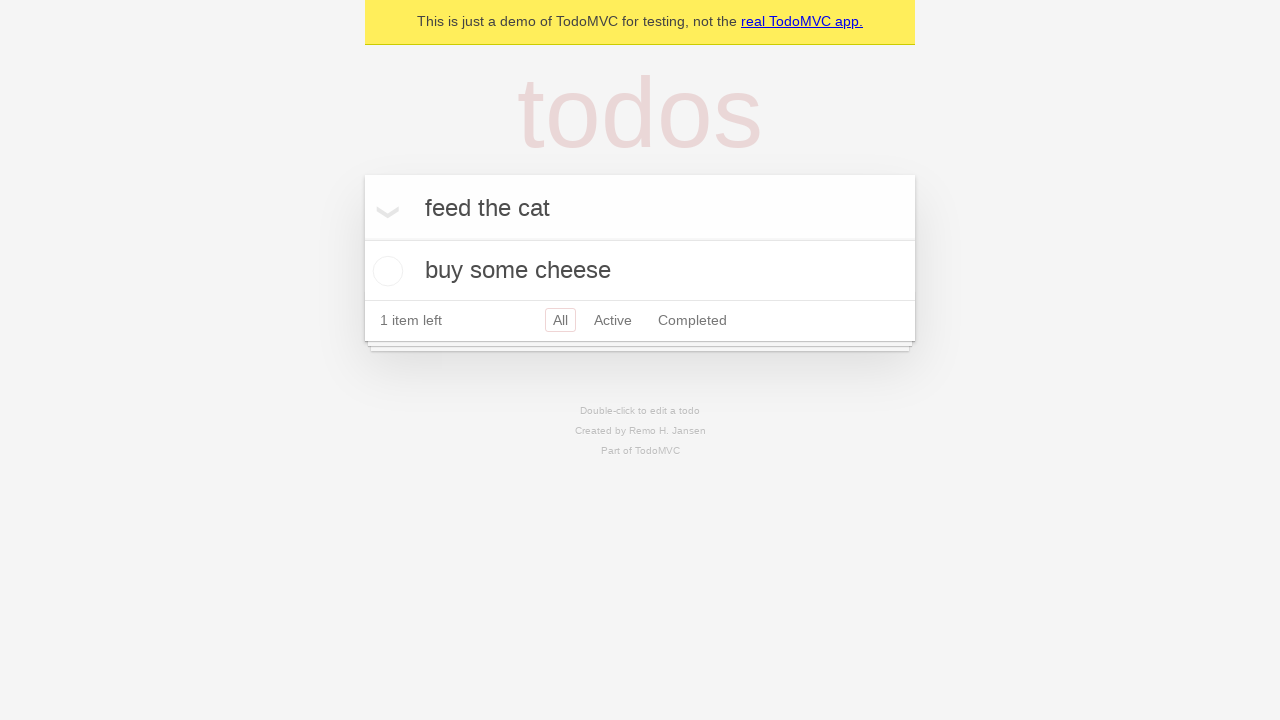

Pressed Enter to add second todo item on internal:attr=[placeholder="What needs to be done?"i]
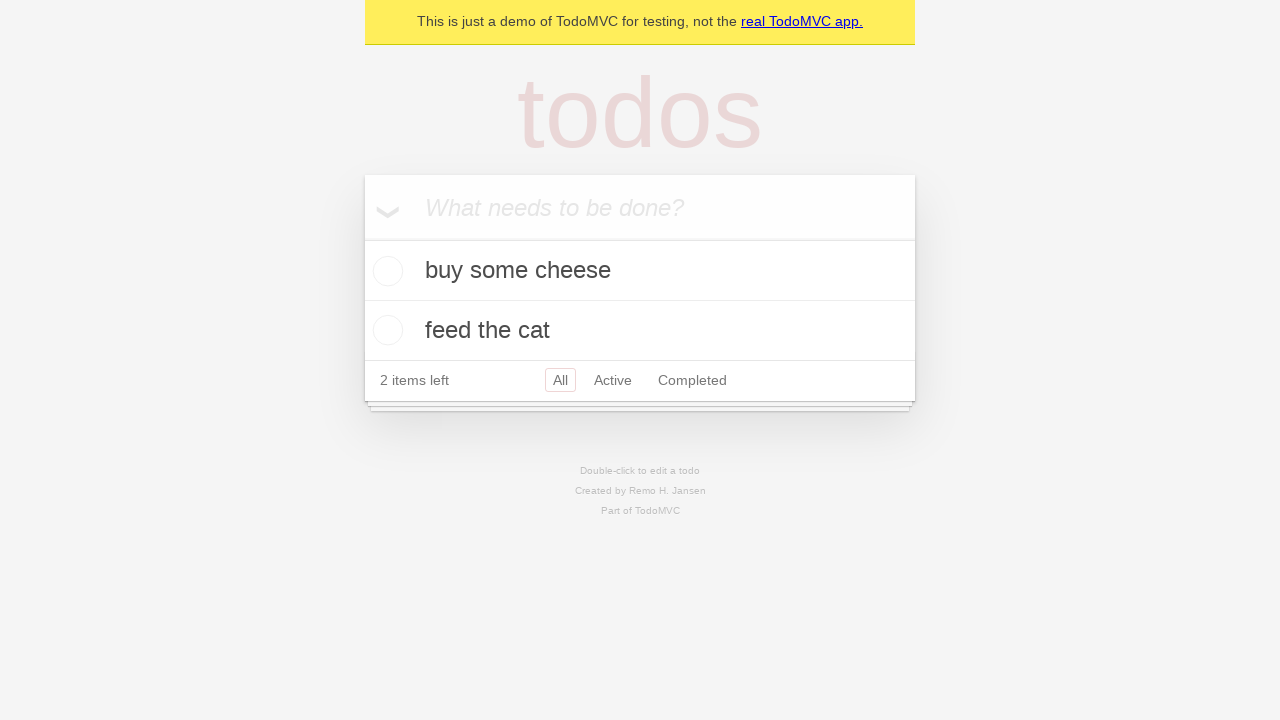

Filled todo input with 'book a doctors appointment' on internal:attr=[placeholder="What needs to be done?"i]
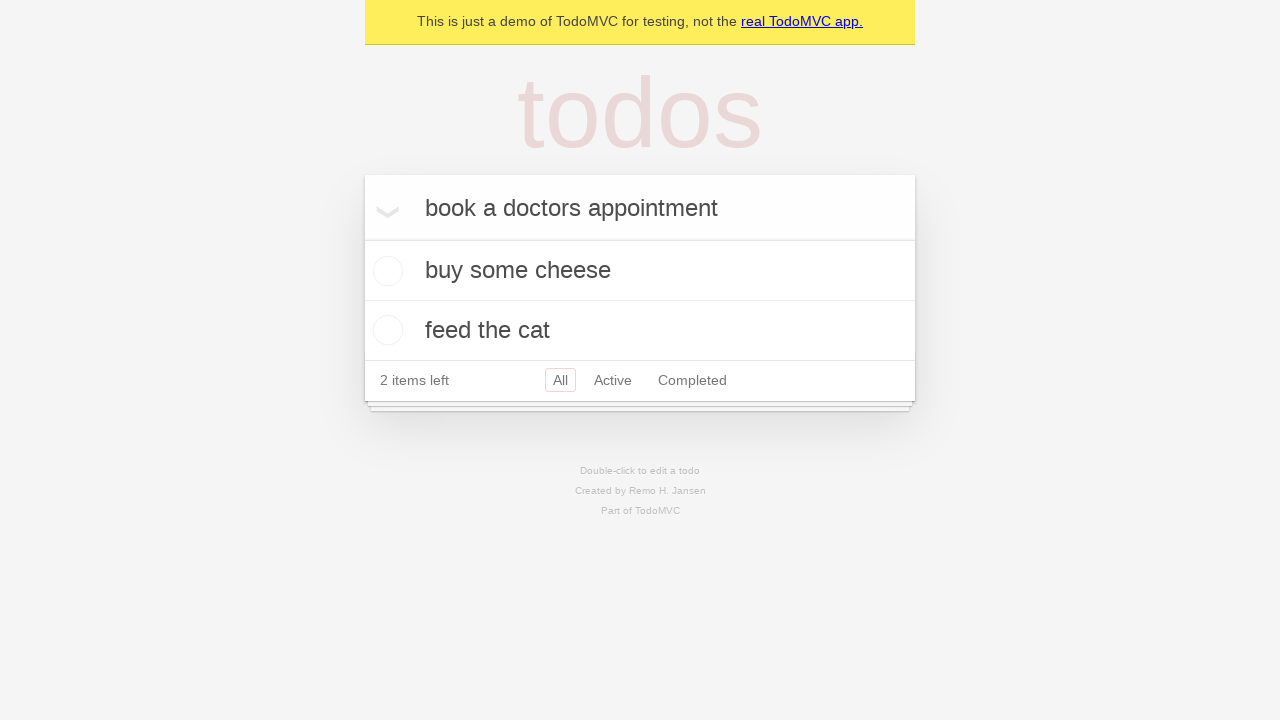

Pressed Enter to add third todo item on internal:attr=[placeholder="What needs to be done?"i]
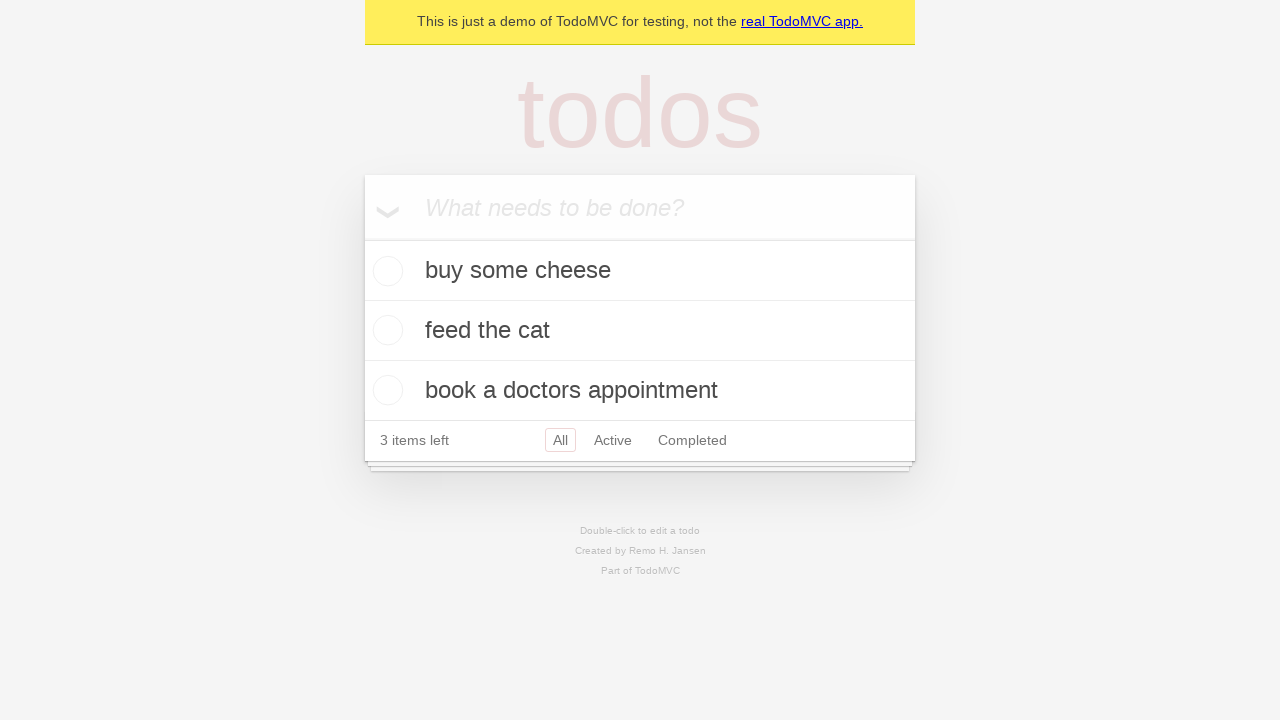

Waited for todo items to appear
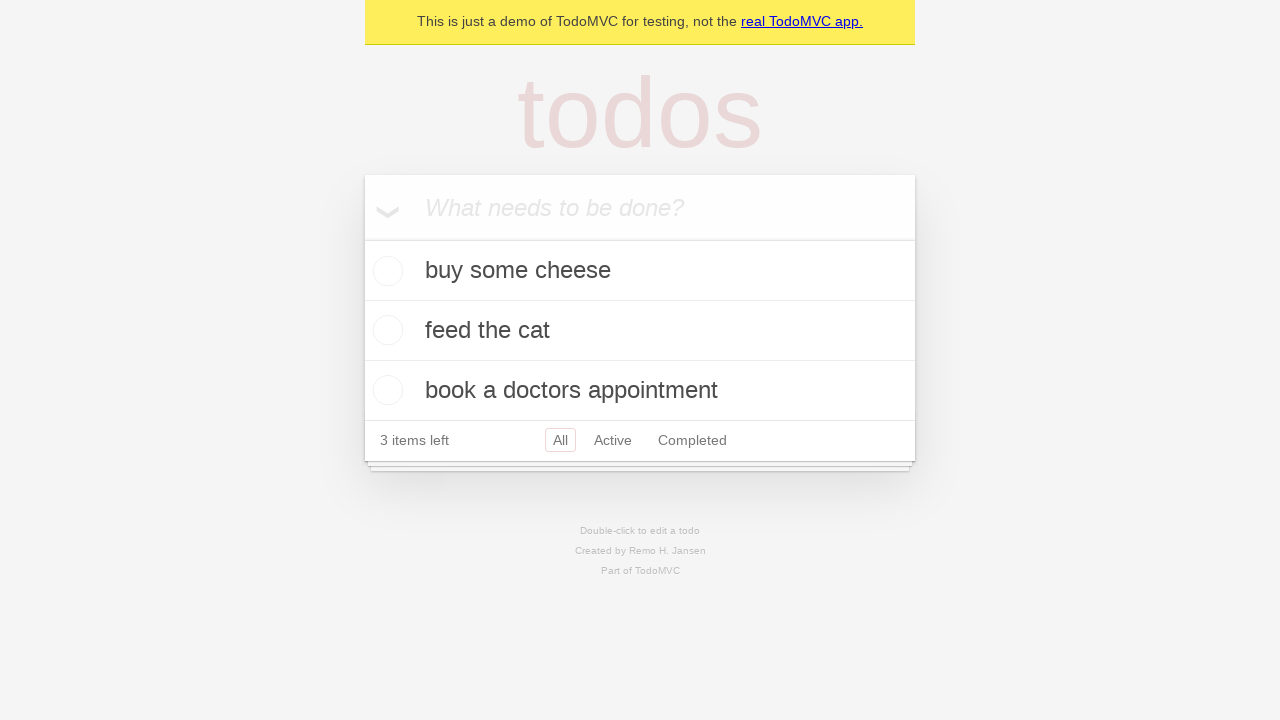

Retrieved all todo items
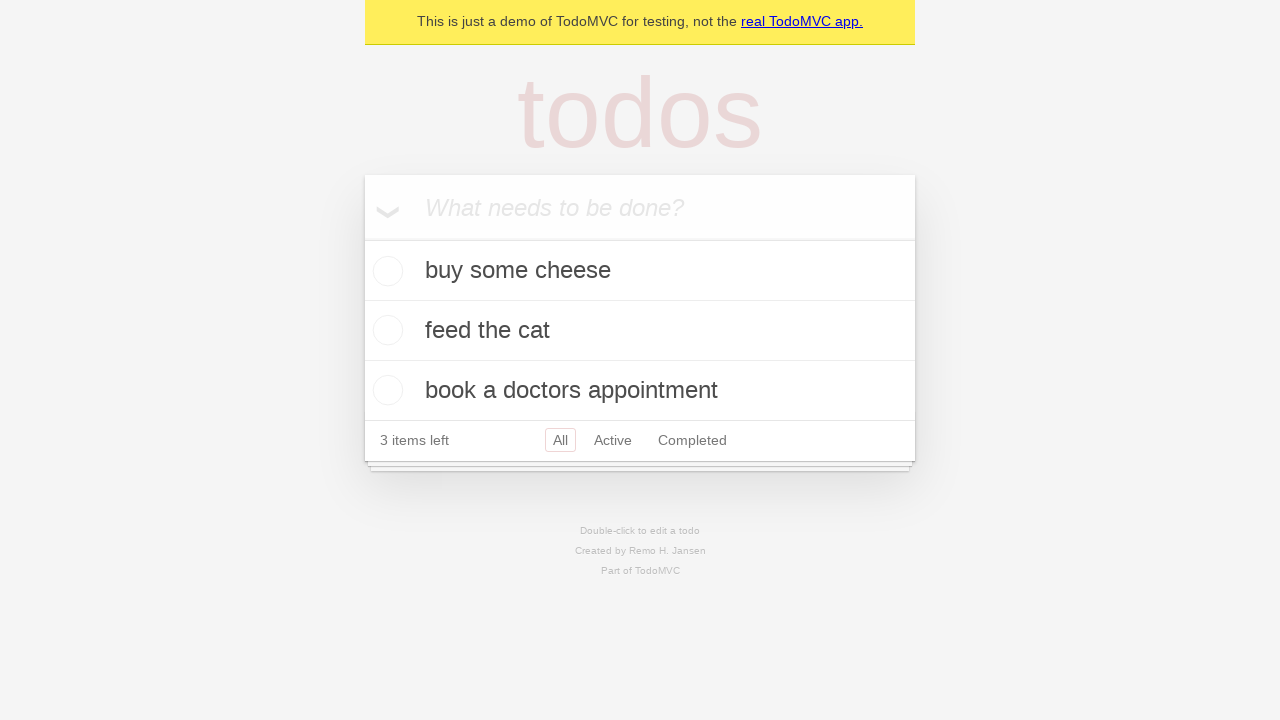

Double-clicked second todo item to enter edit mode at (640, 331) on internal:testid=[data-testid="todo-item"s] >> nth=1
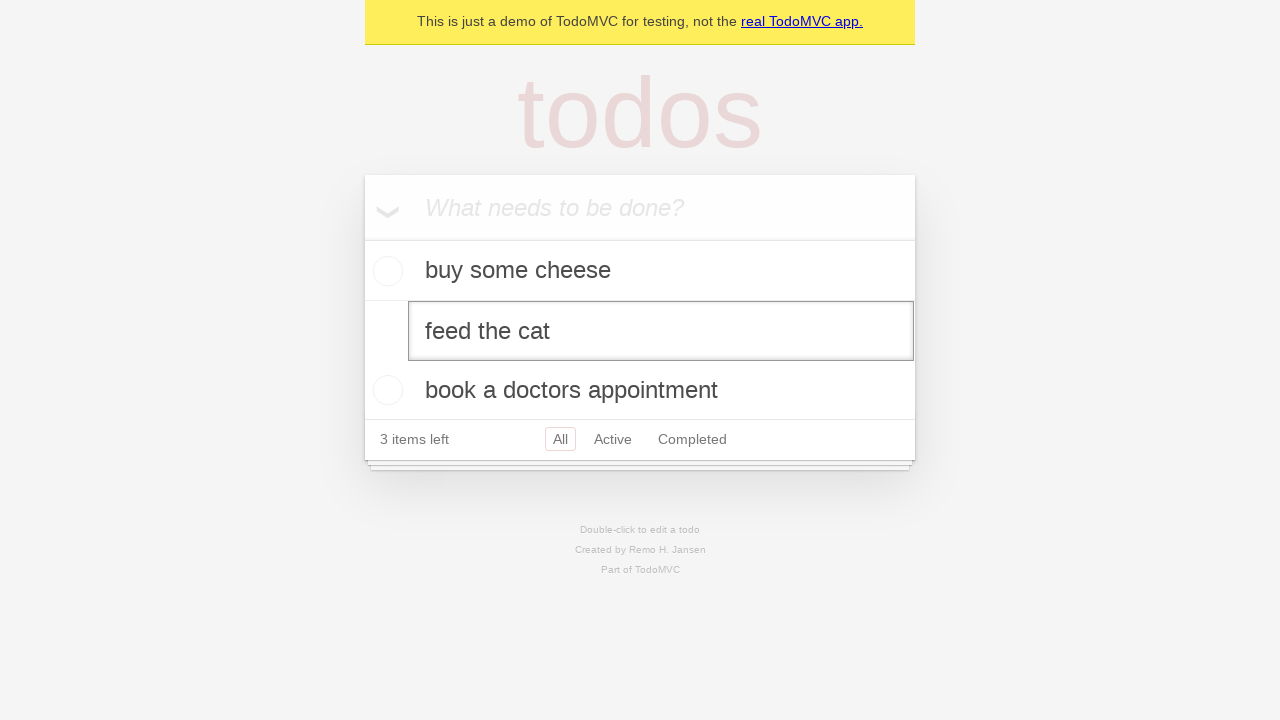

Cleared the edit textbox to empty string on internal:testid=[data-testid="todo-item"s] >> nth=1 >> internal:role=textbox[nam
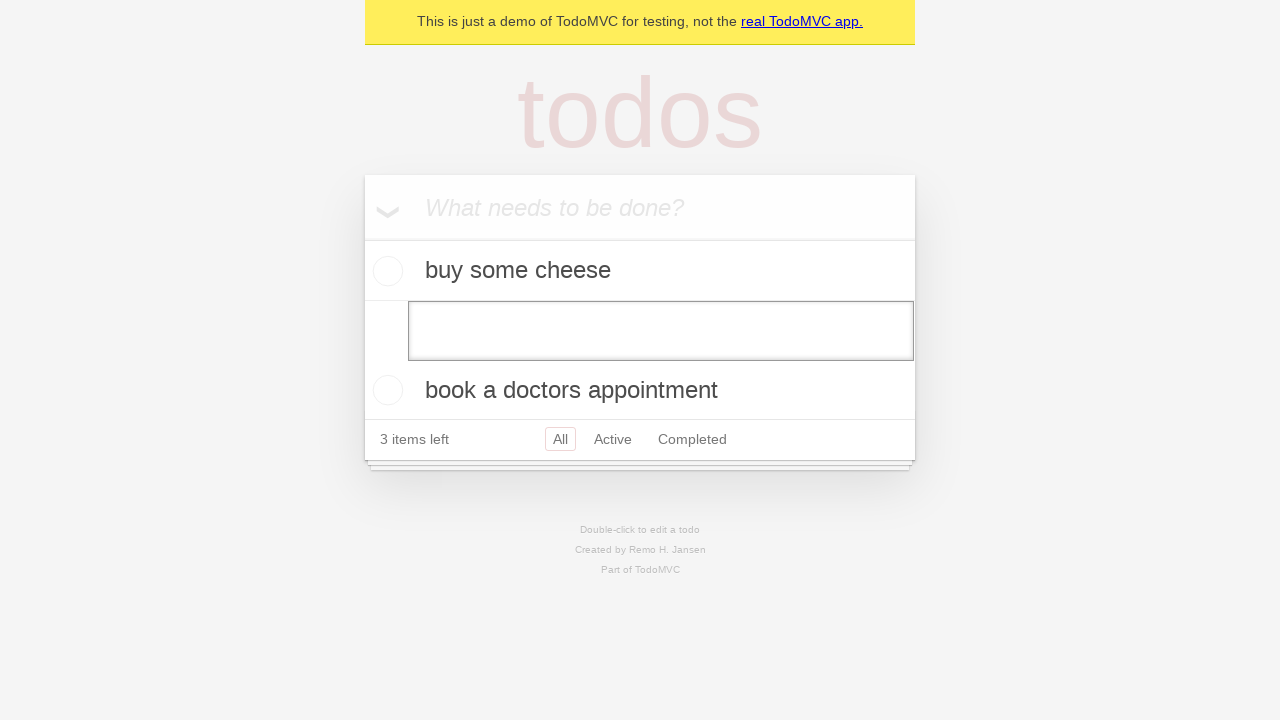

Pressed Enter to confirm removal of empty todo item on internal:testid=[data-testid="todo-item"s] >> nth=1 >> internal:role=textbox[nam
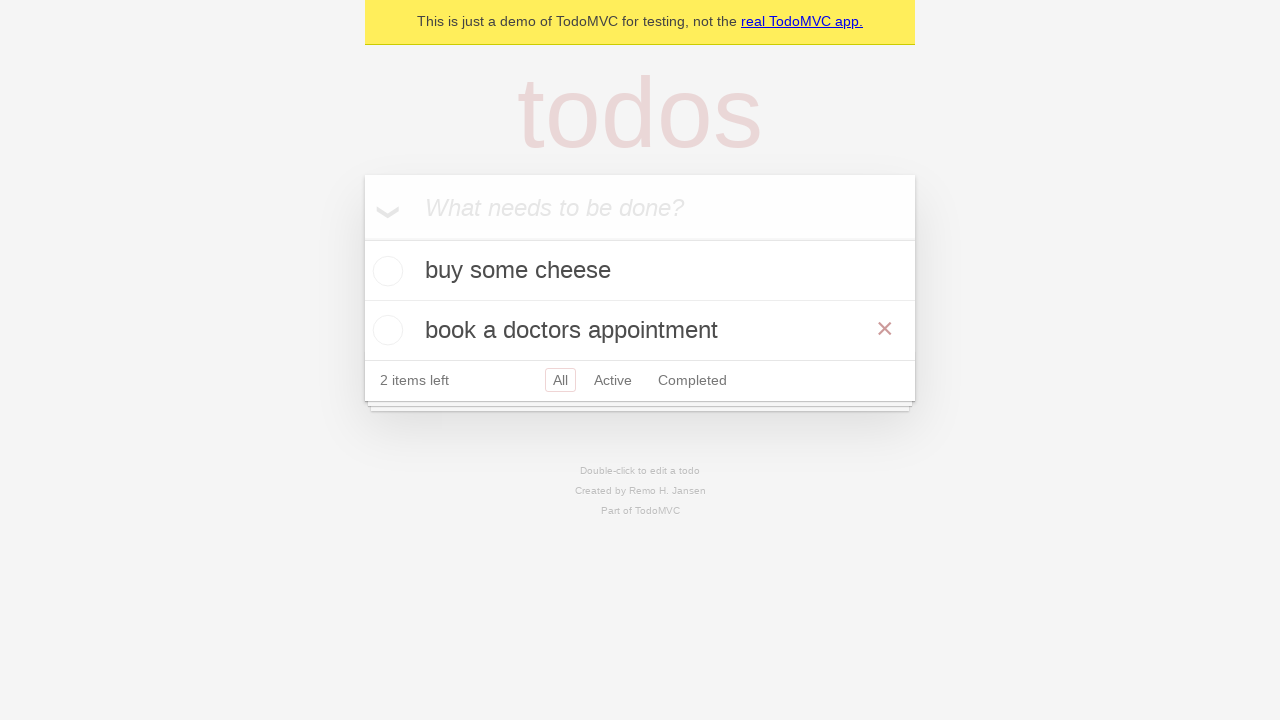

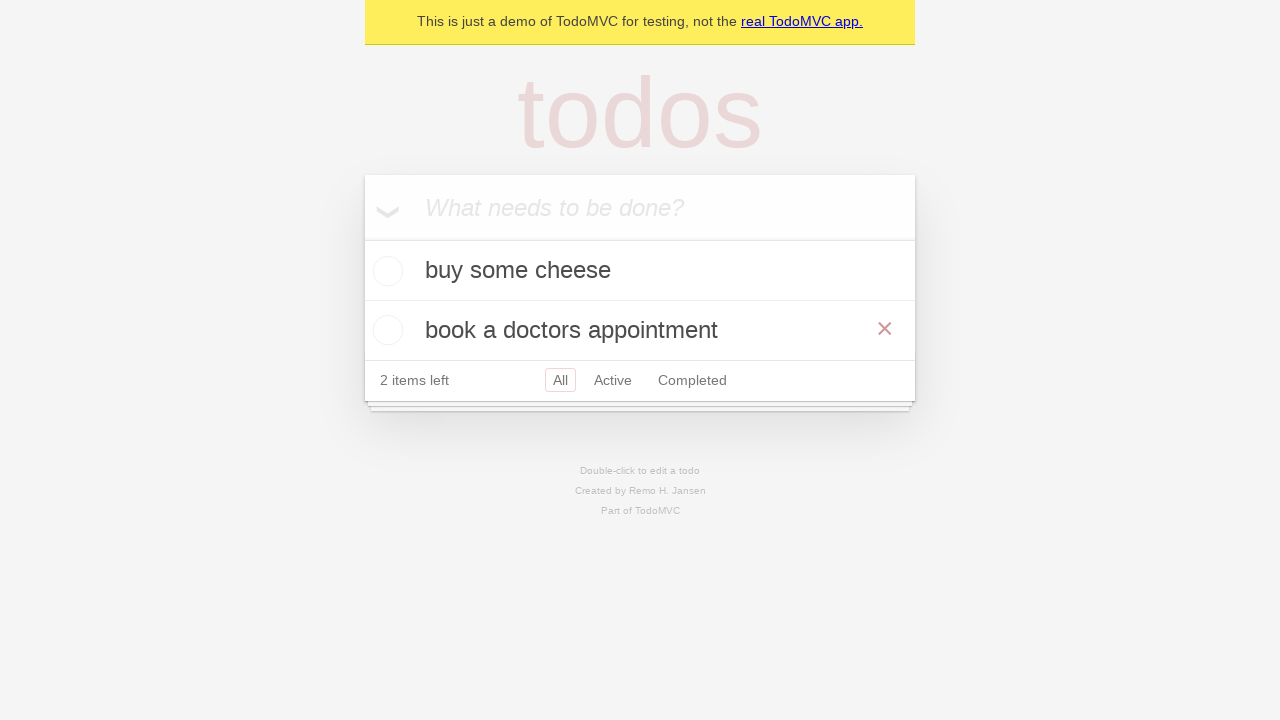